Tests clicking a radio button element on Element UI's form component documentation page using JavaScript execution

Starting URL: https://element.eleme.cn/#/zh-CN/component/form

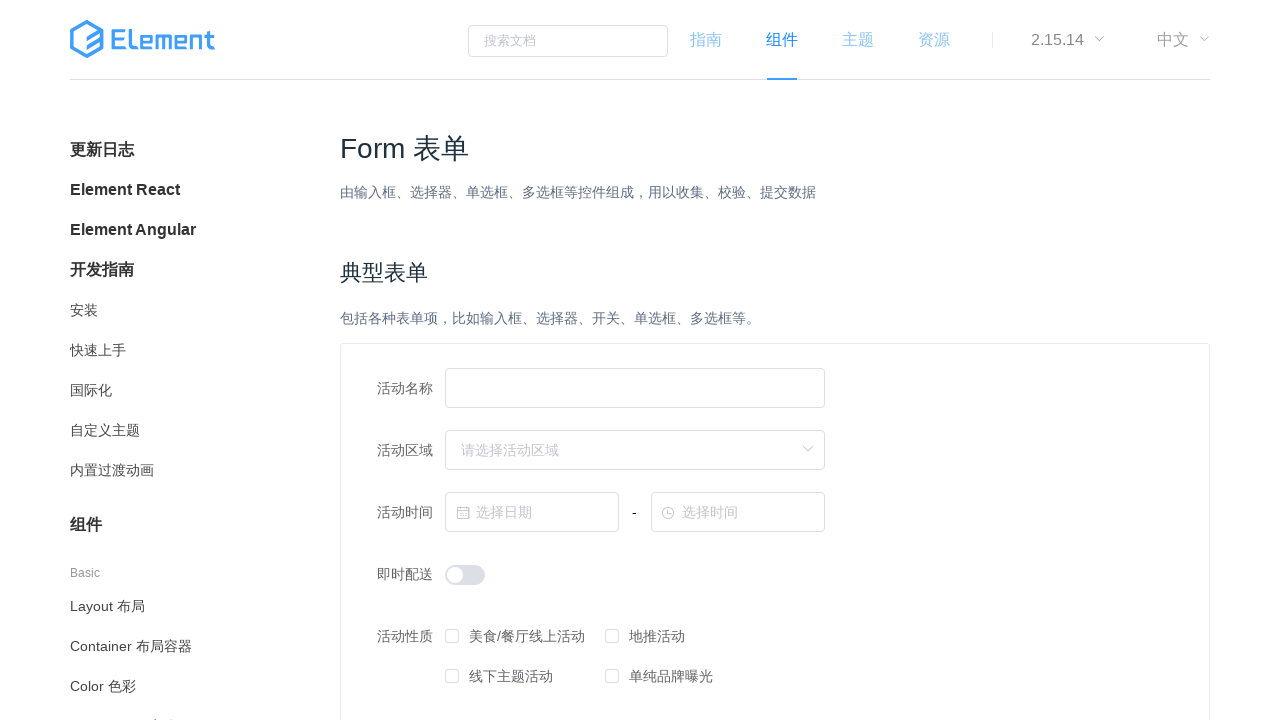

Waited for radio button element to be present in DOM
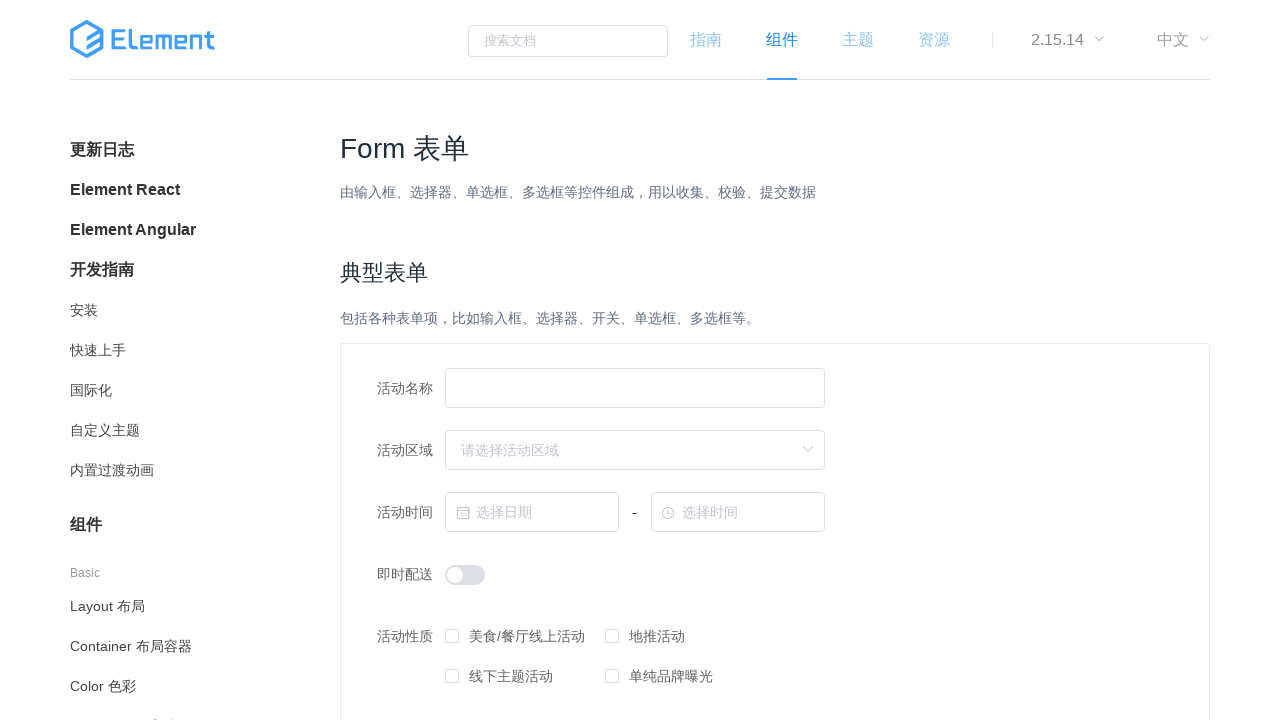

Located the first radio button element
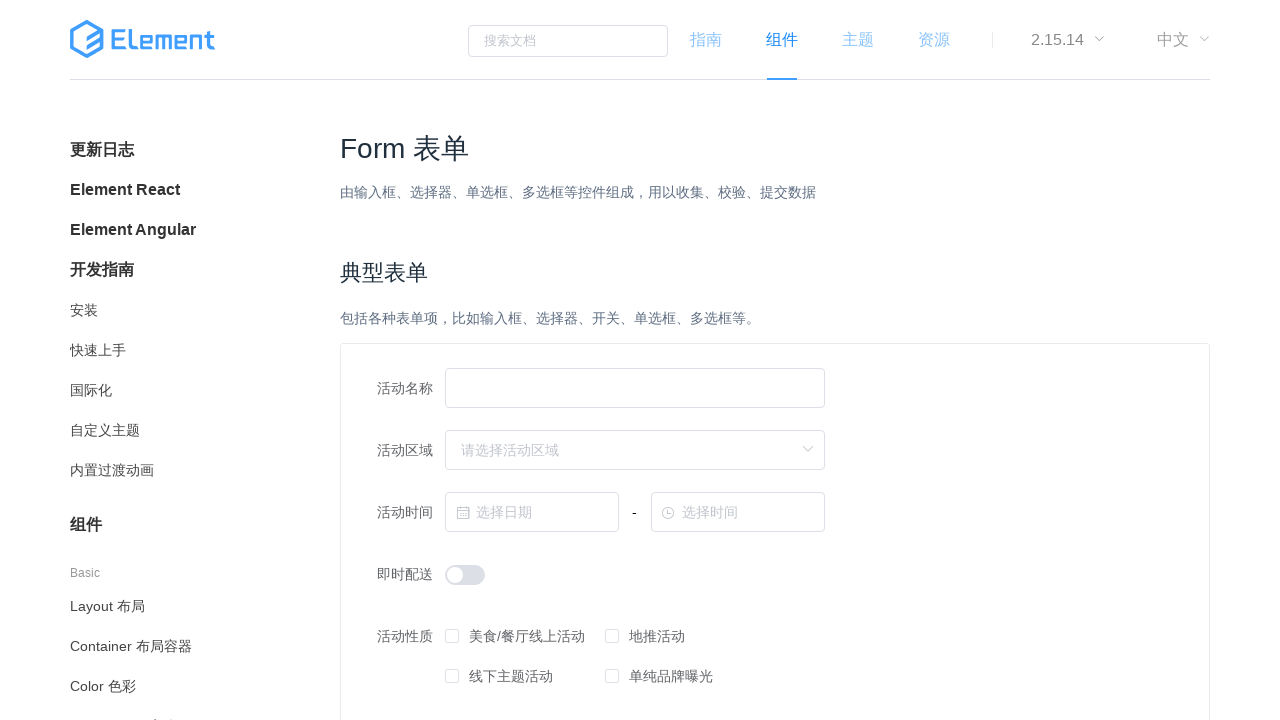

Clicked the radio button element using JavaScript execution
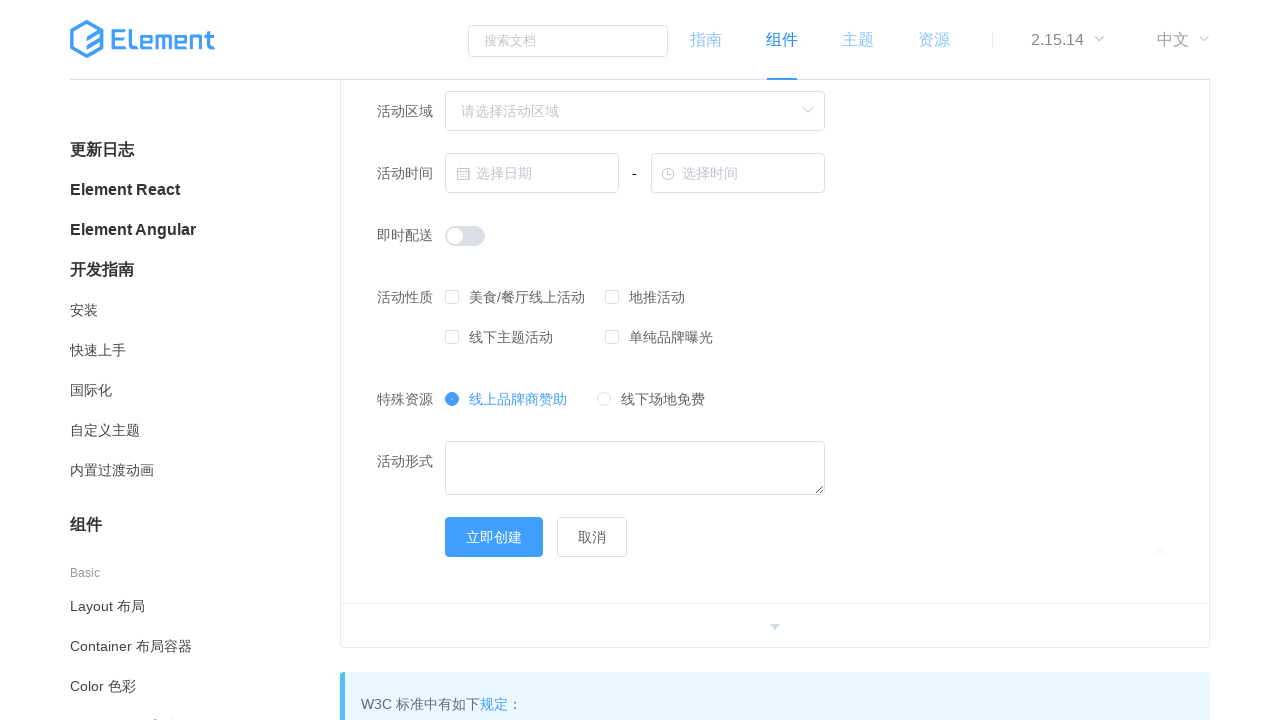

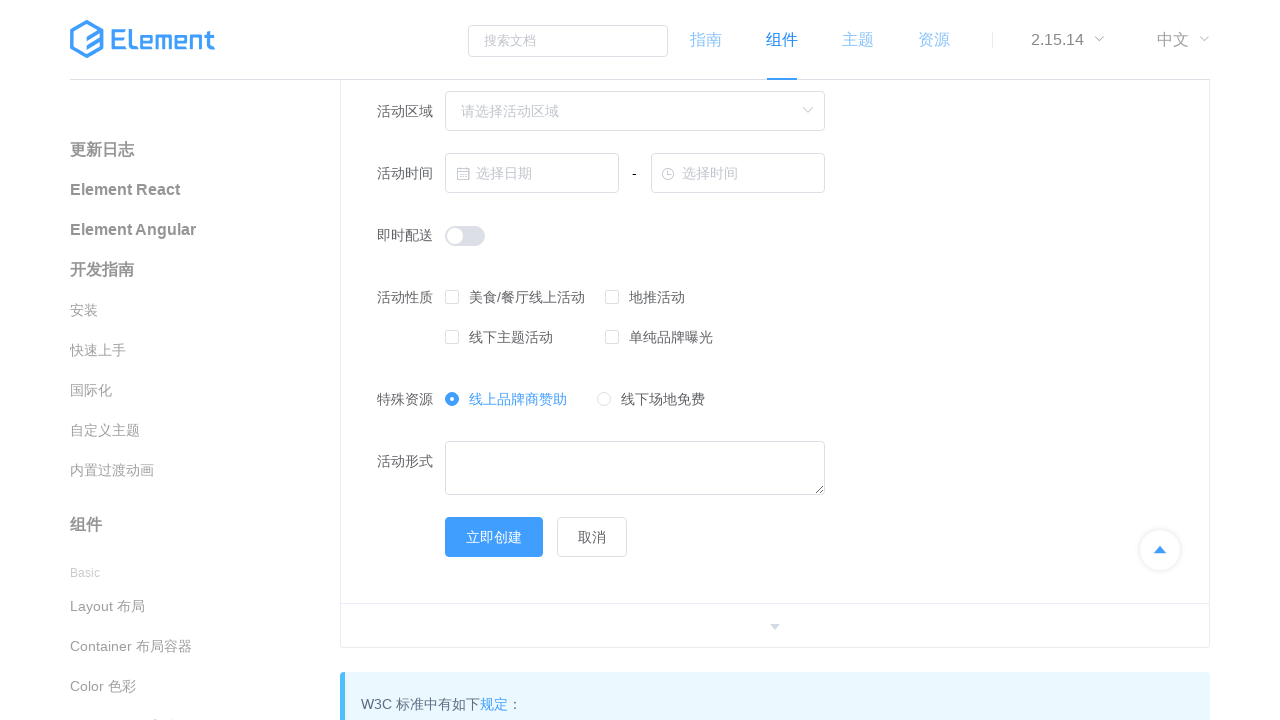